Tests Google Translate page by clicking on a button element (likely a language selection or input method button)

Starting URL: https://translate.google.com/

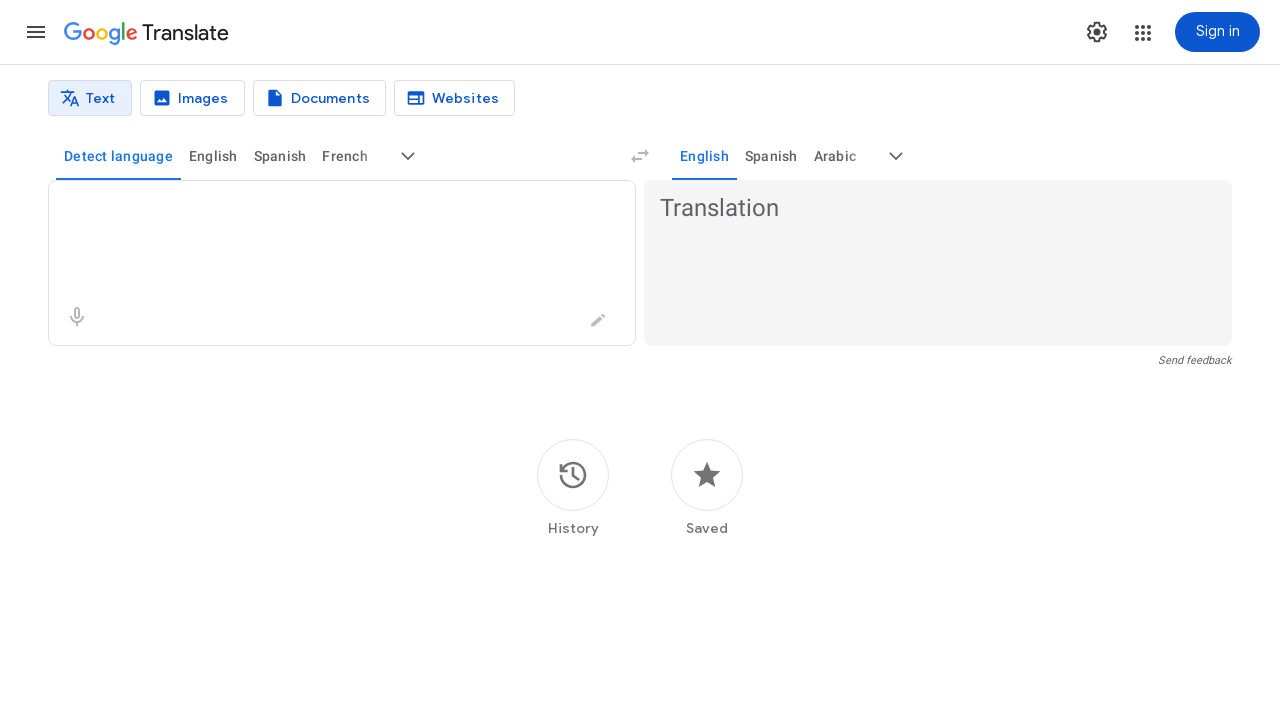

Clicked button element (language selection or input method button) on Google Translate page at (36, 32) on div[role='button'][tabindex='0']
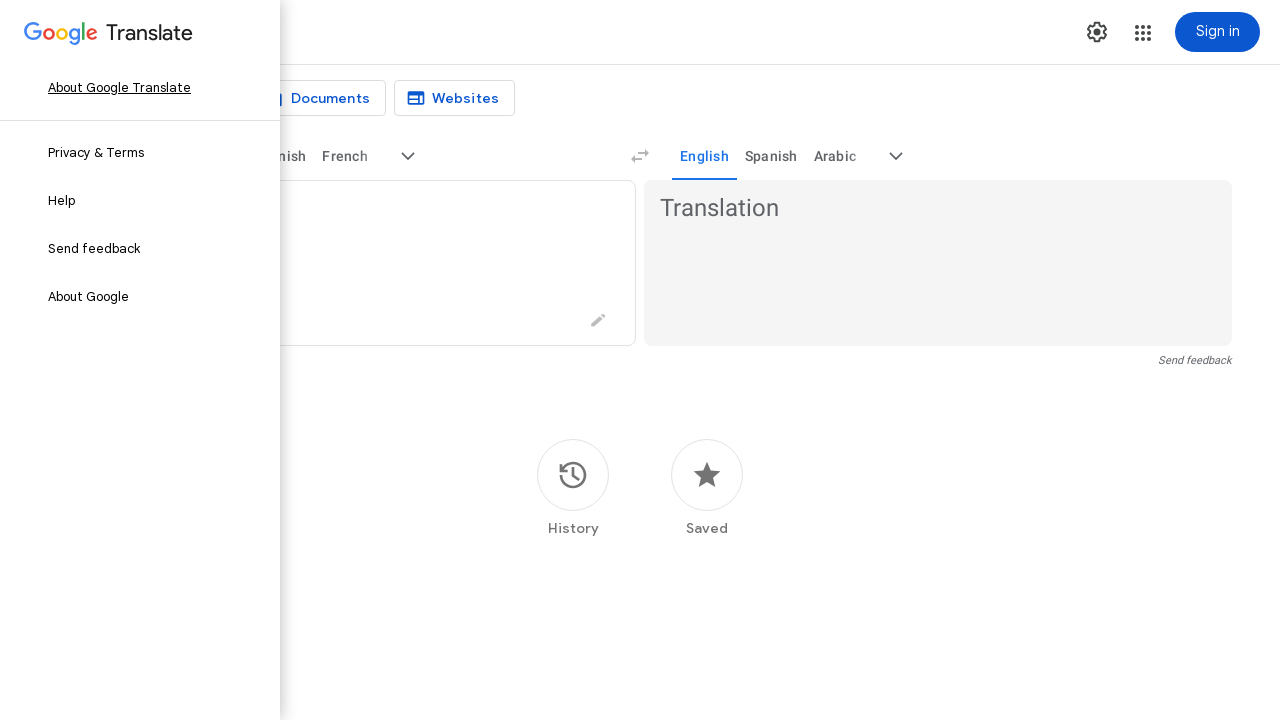

Waited 1 second for UI changes to complete
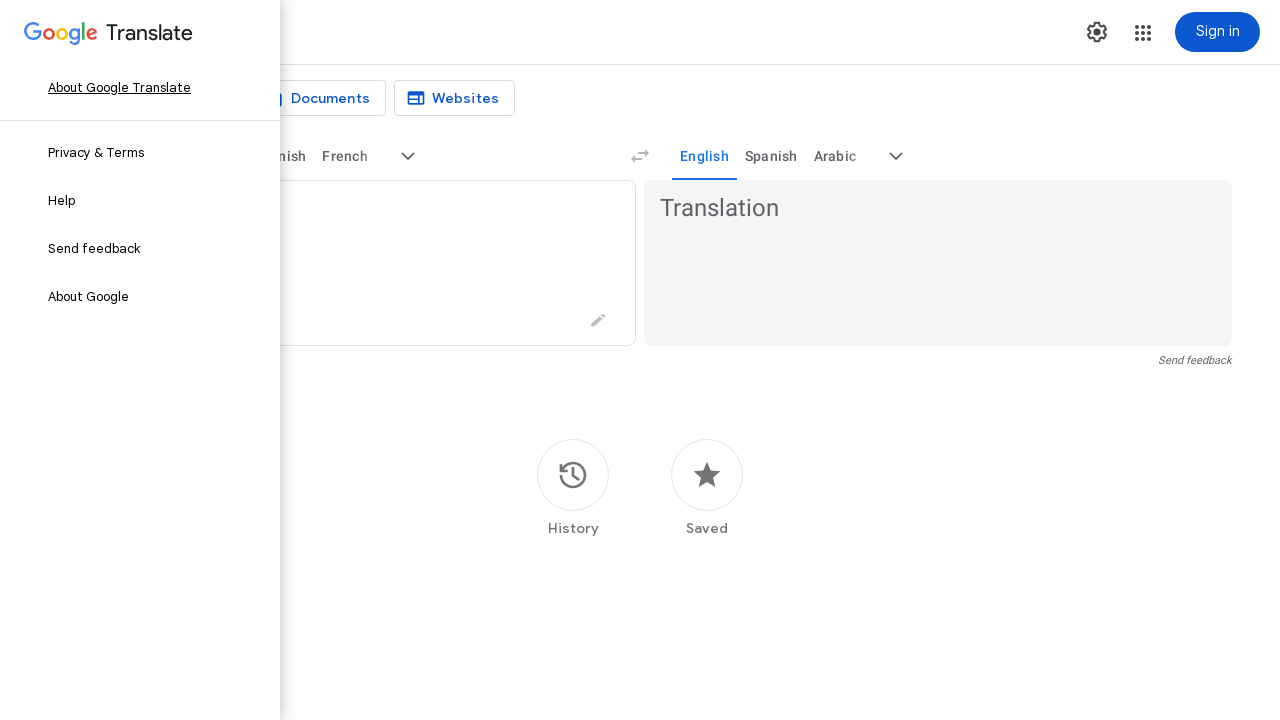

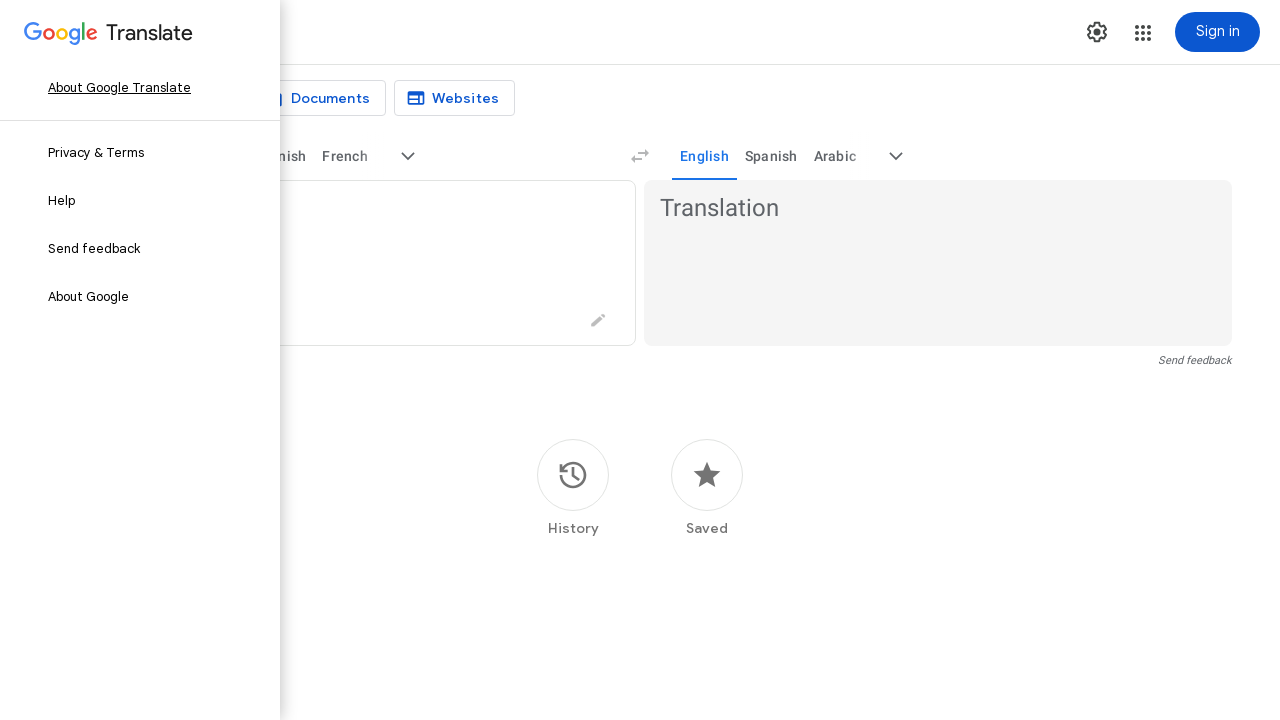